Navigates to a page, clicks on a link with a specific number text, then fills out a registration form with personal information and submits it

Starting URL: http://suninjuly.github.io/find_link_text

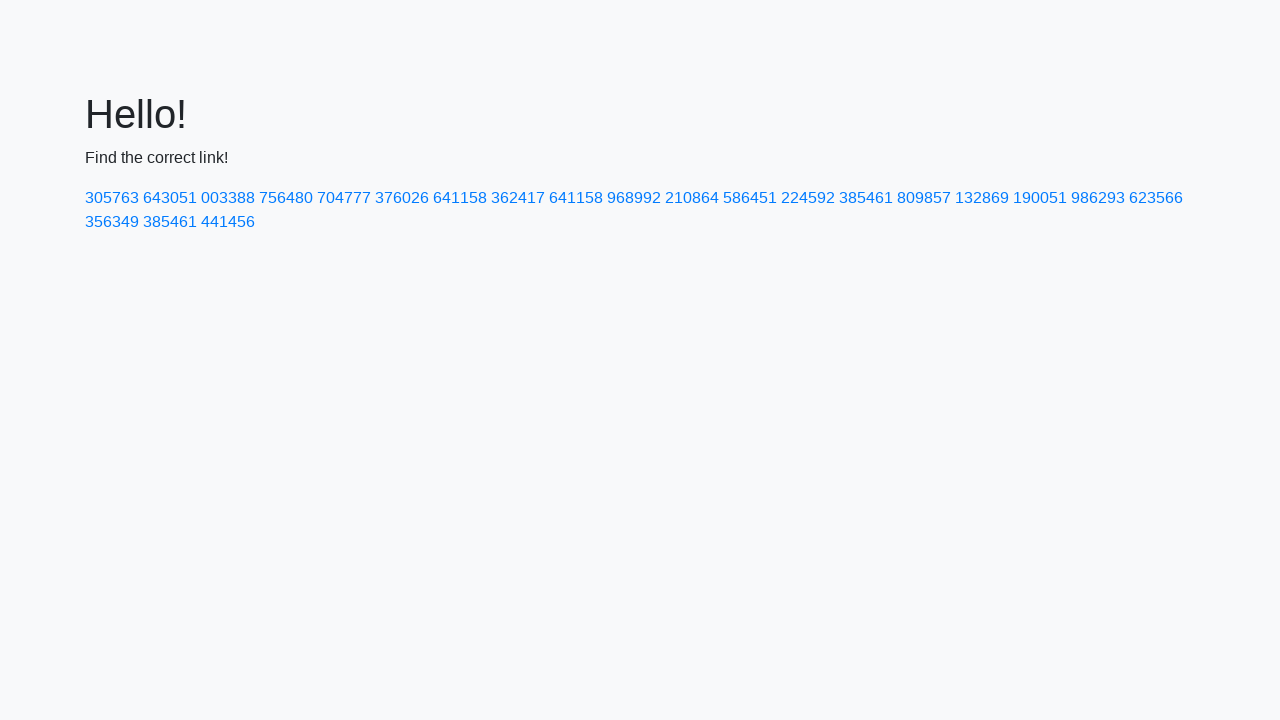

Clicked link with calculated number '224592' at (808, 198) on a:has-text('224592')
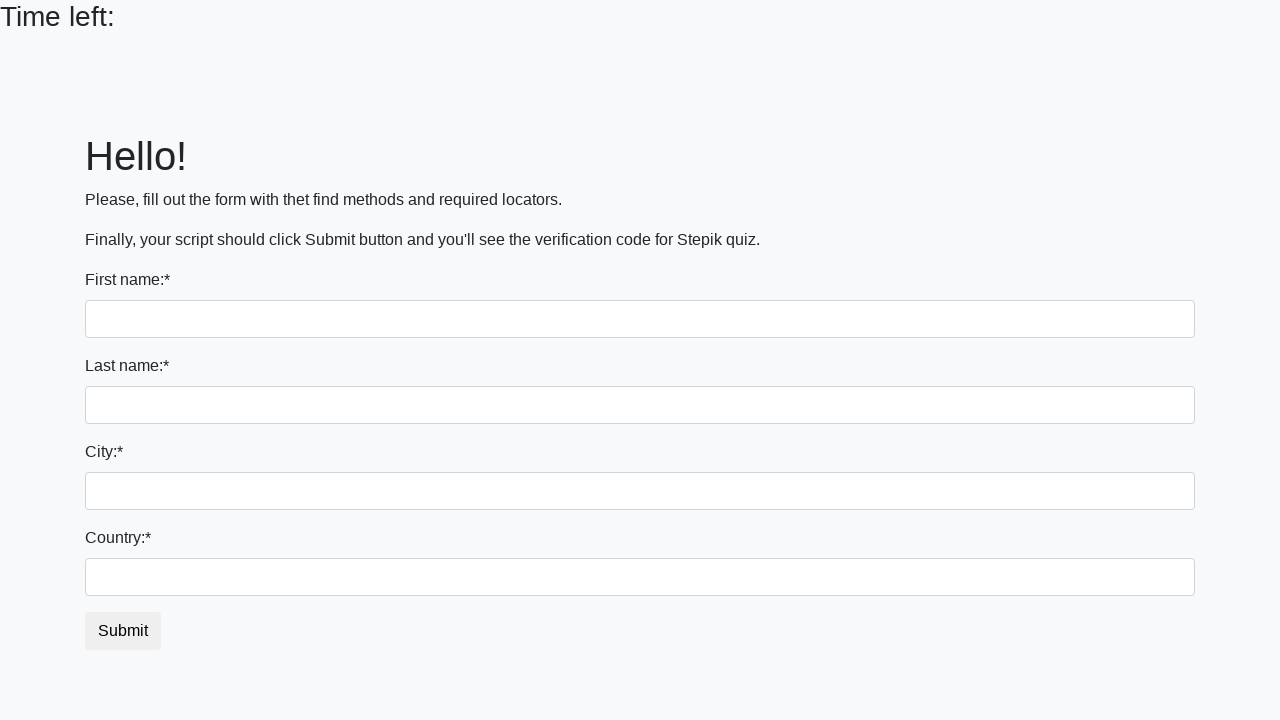

Filled first name field with 'Katya' on input[name='first_name']
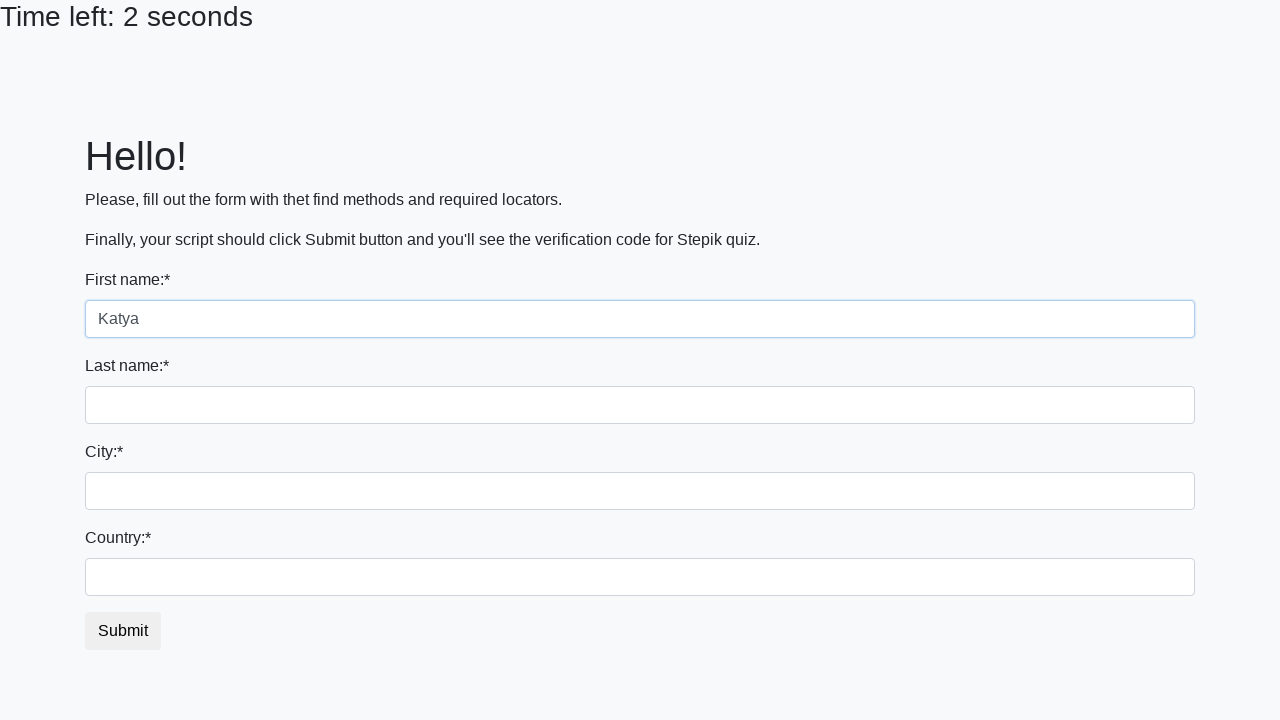

Filled last name field with 'Makey' on input[name='last_name']
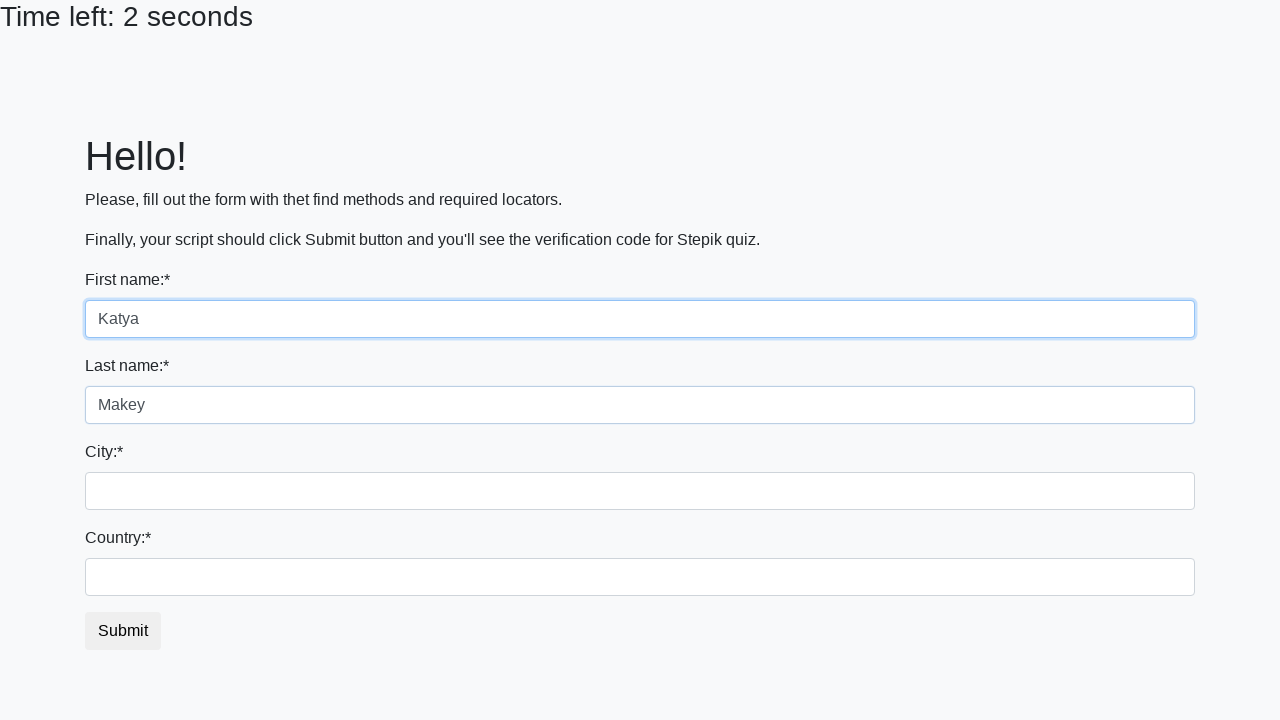

Filled firstname field with 'Minsk' on input[name='firstname']
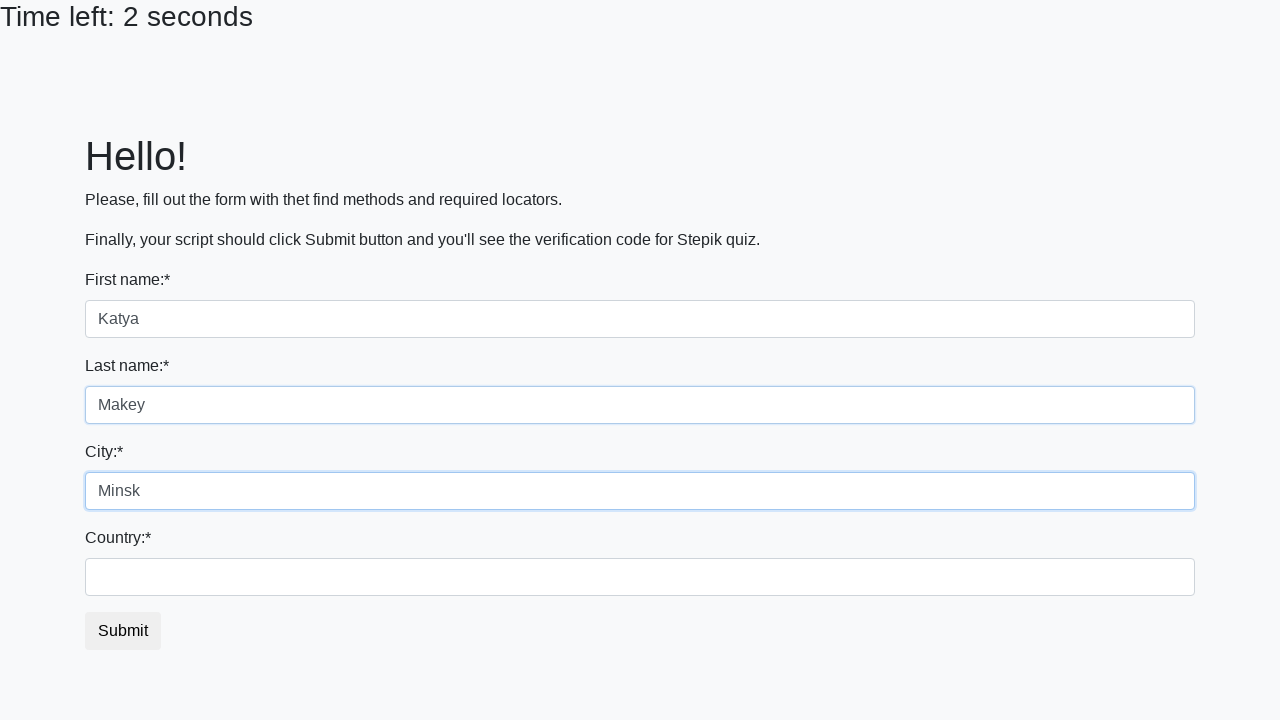

Filled country field with 'Belarus' on #country
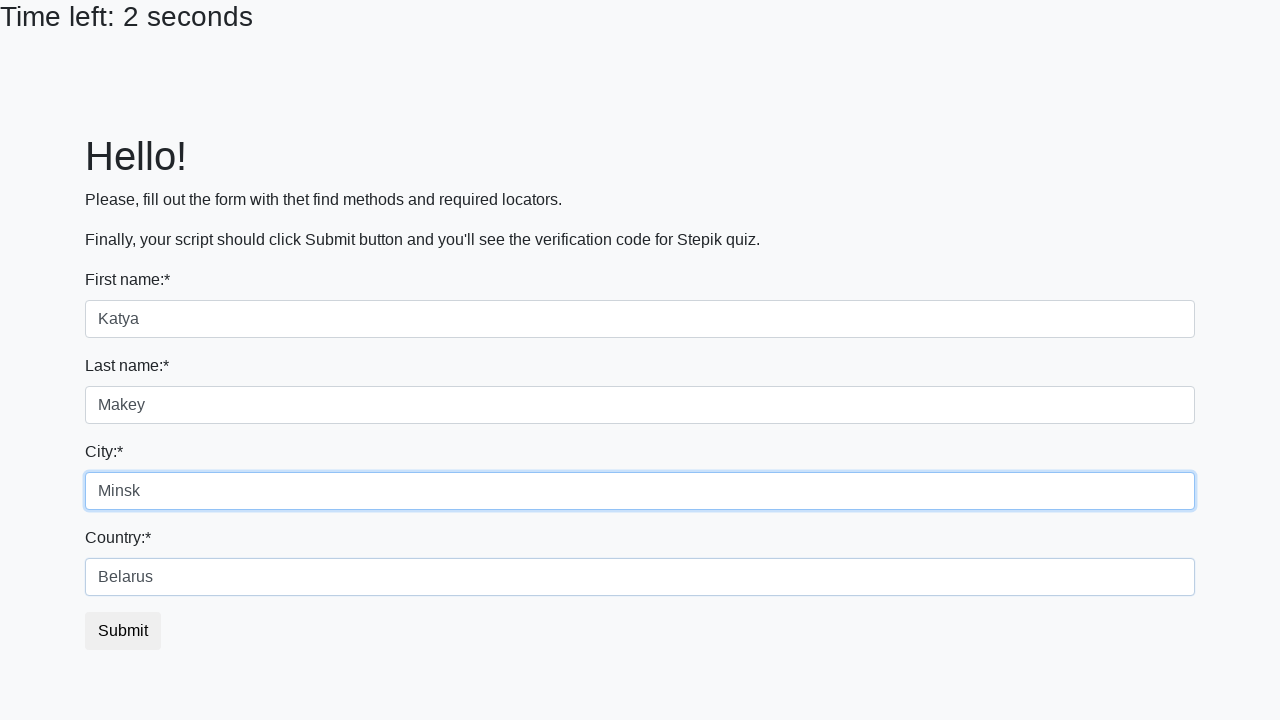

Clicked submit button to submit registration form at (123, 631) on .btn.btn-default
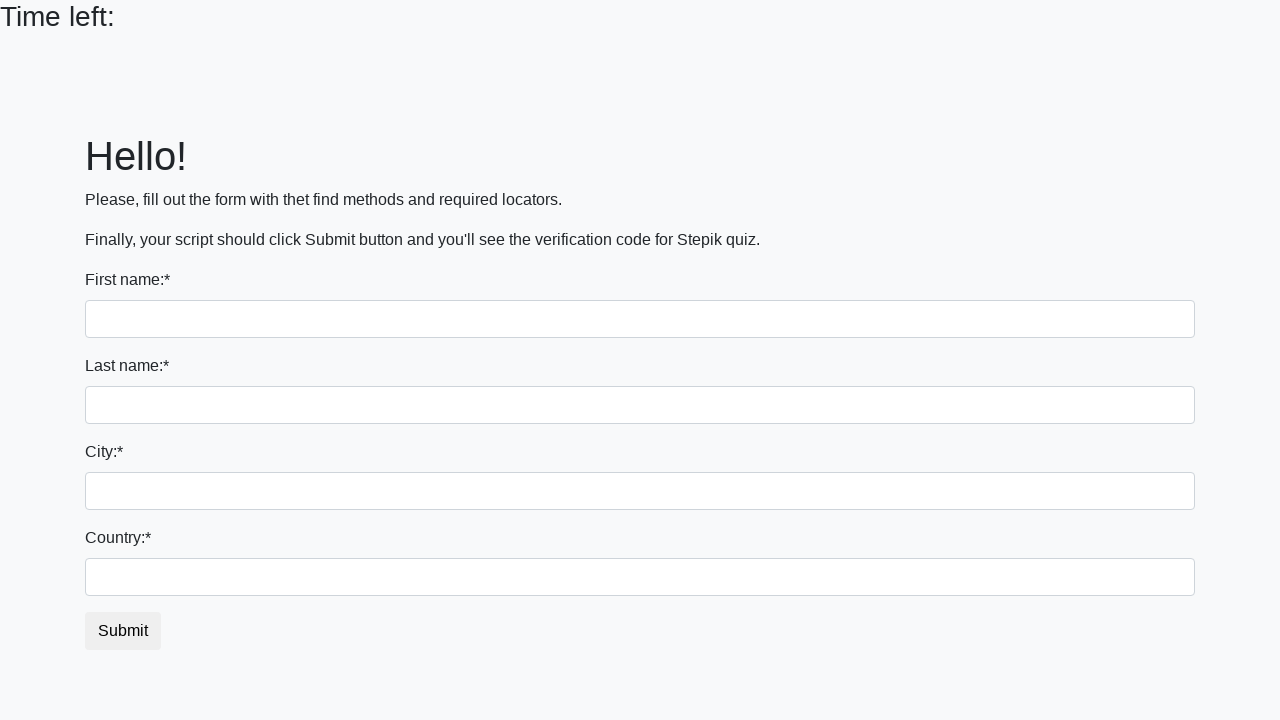

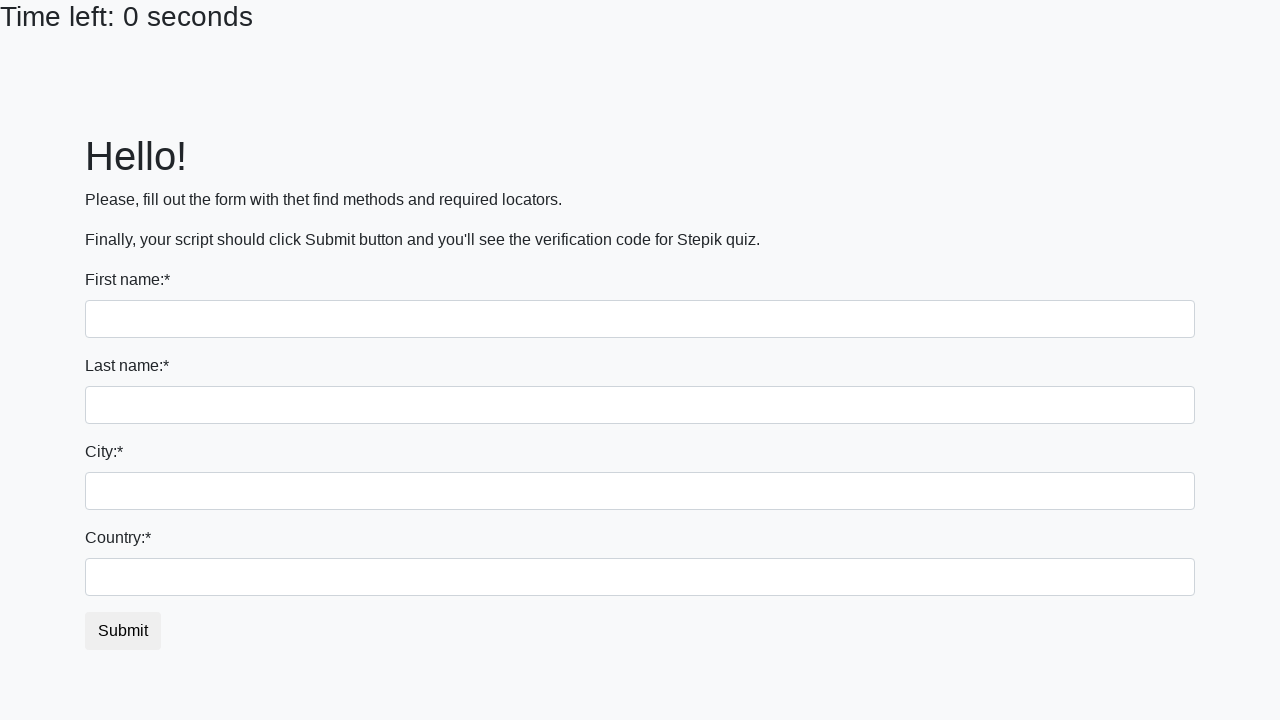